Tests window handling by clicking Help and Privacy links that open new windows, switching to the Help window, clicking Community, and navigating back to the original page.

Starting URL: http://accounts.google.com/signup

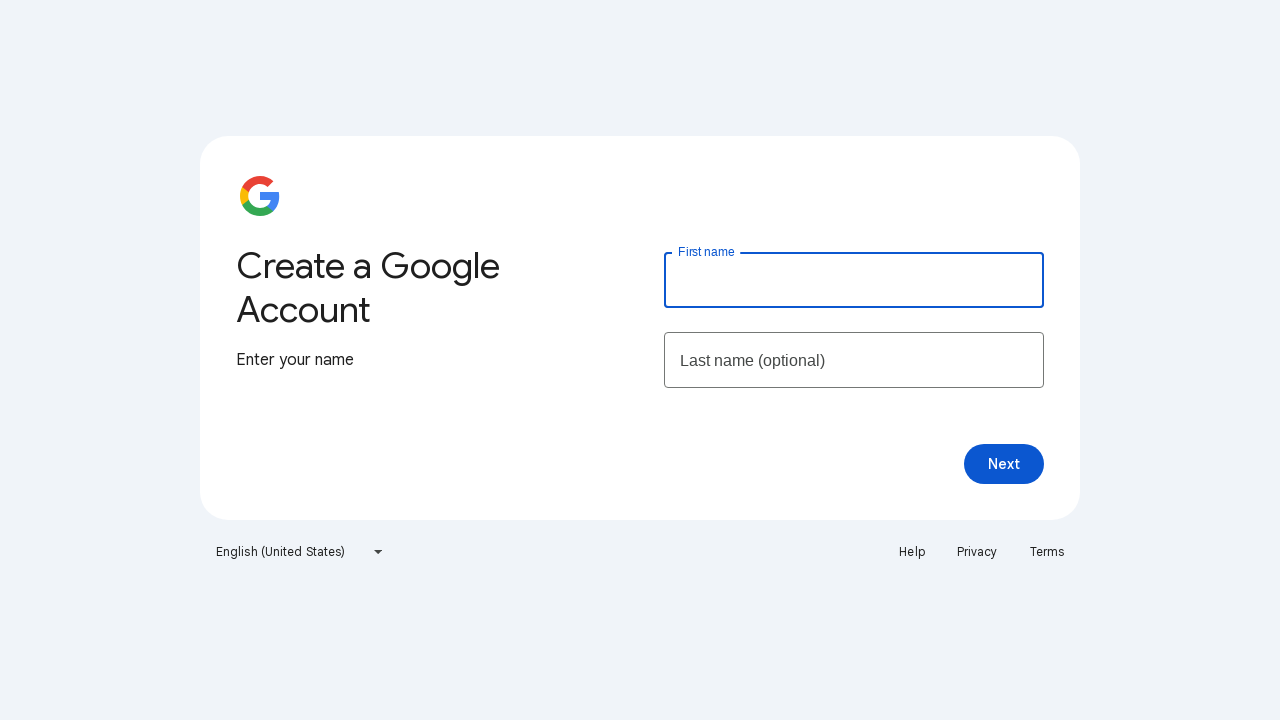

Clicked Help link to open new window at (912, 552) on xpath=//a[text()='Help']
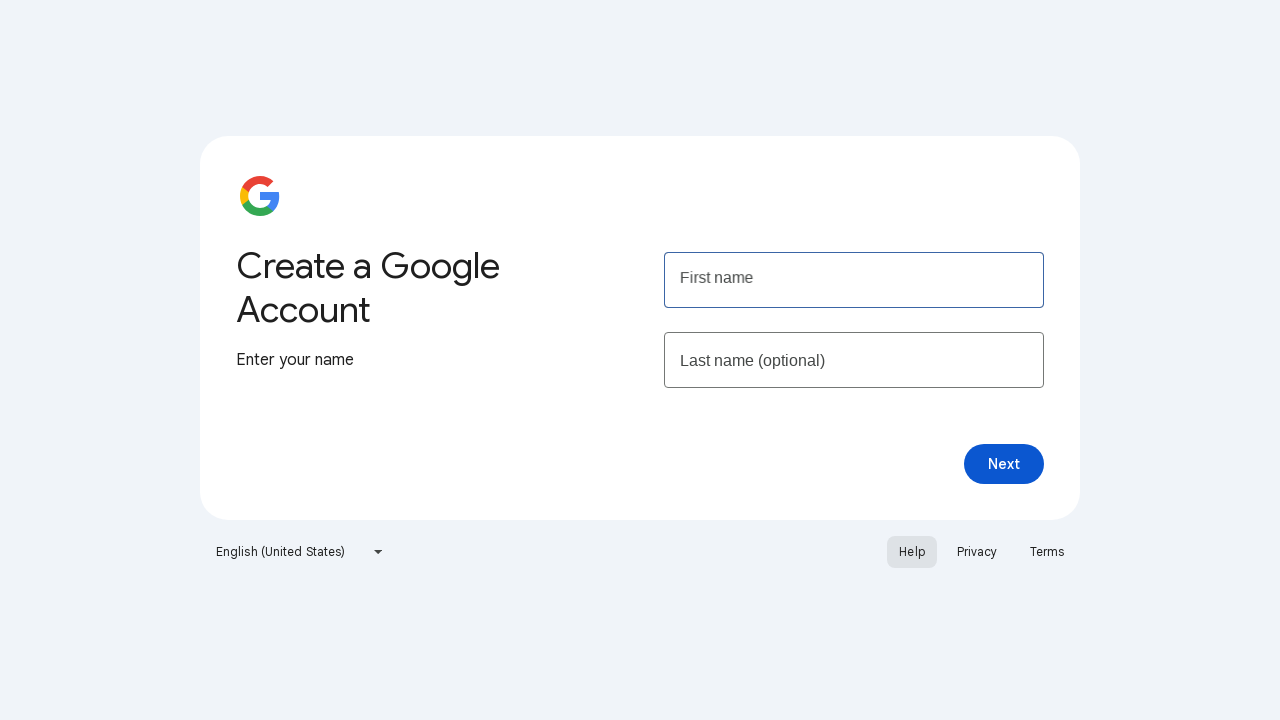

Clicked Privacy link to open new window at (977, 552) on xpath=//a[text()='Privacy']
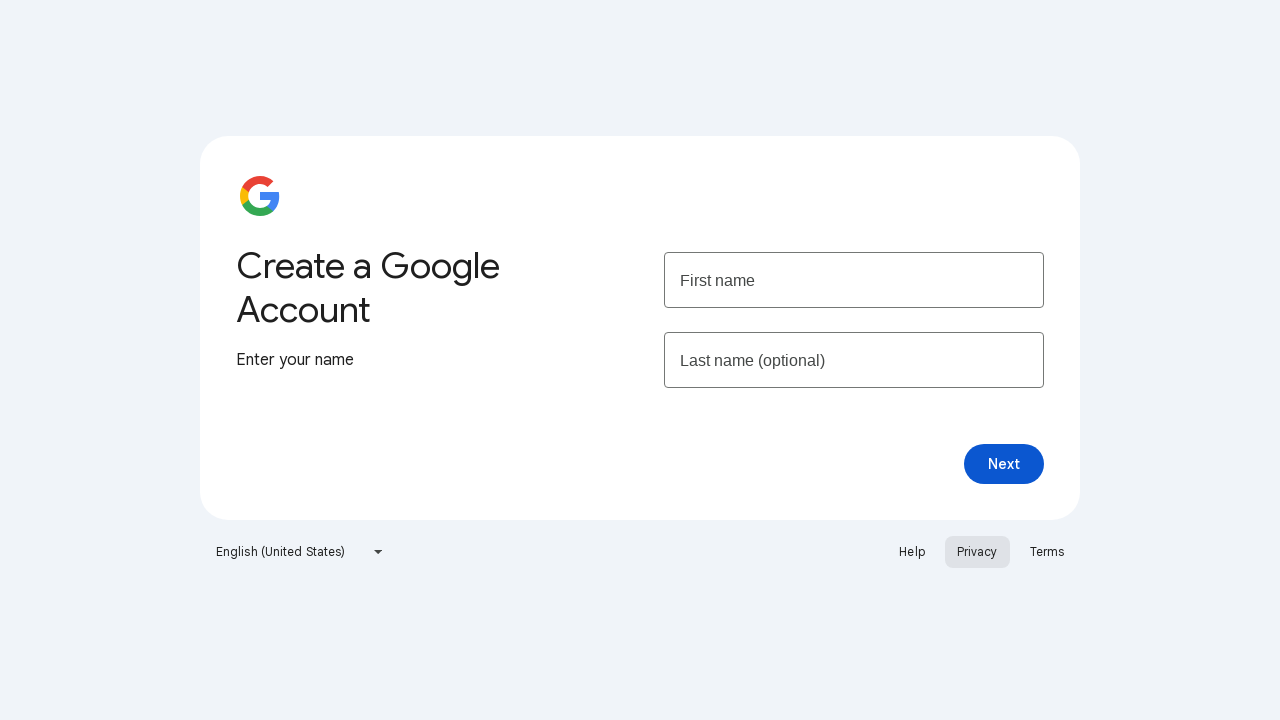

Navigated back to Google signup page
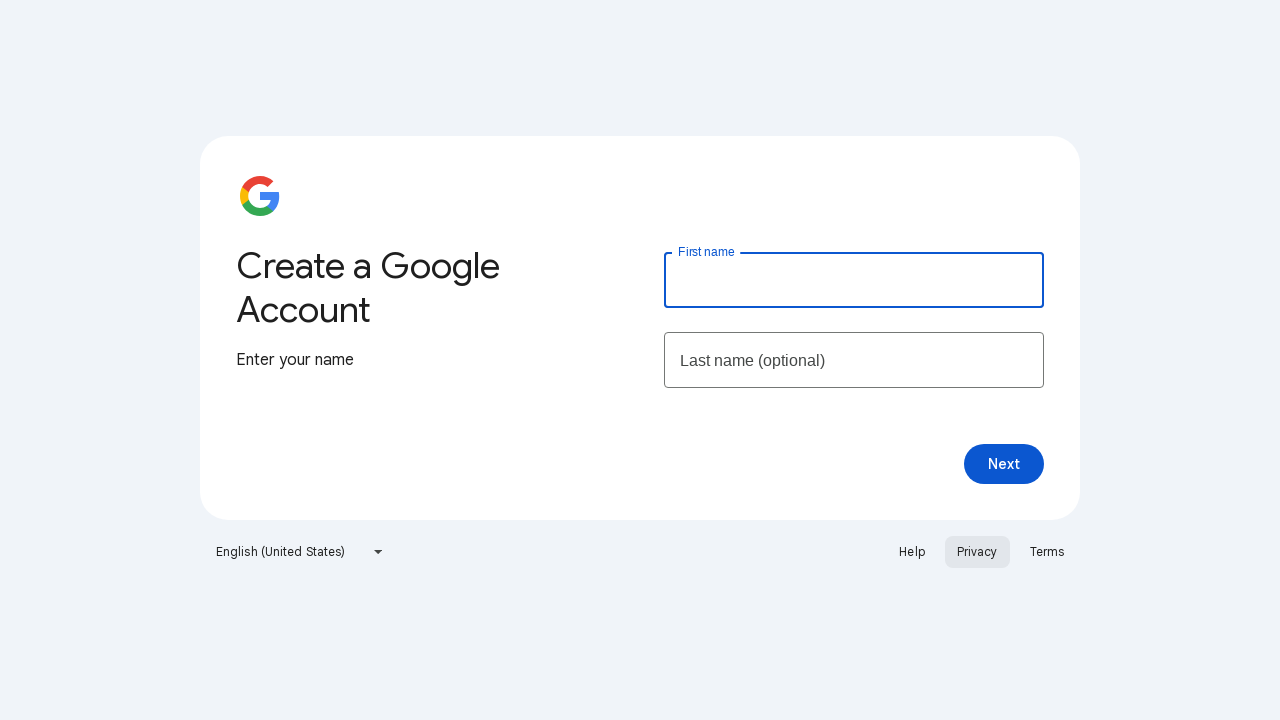

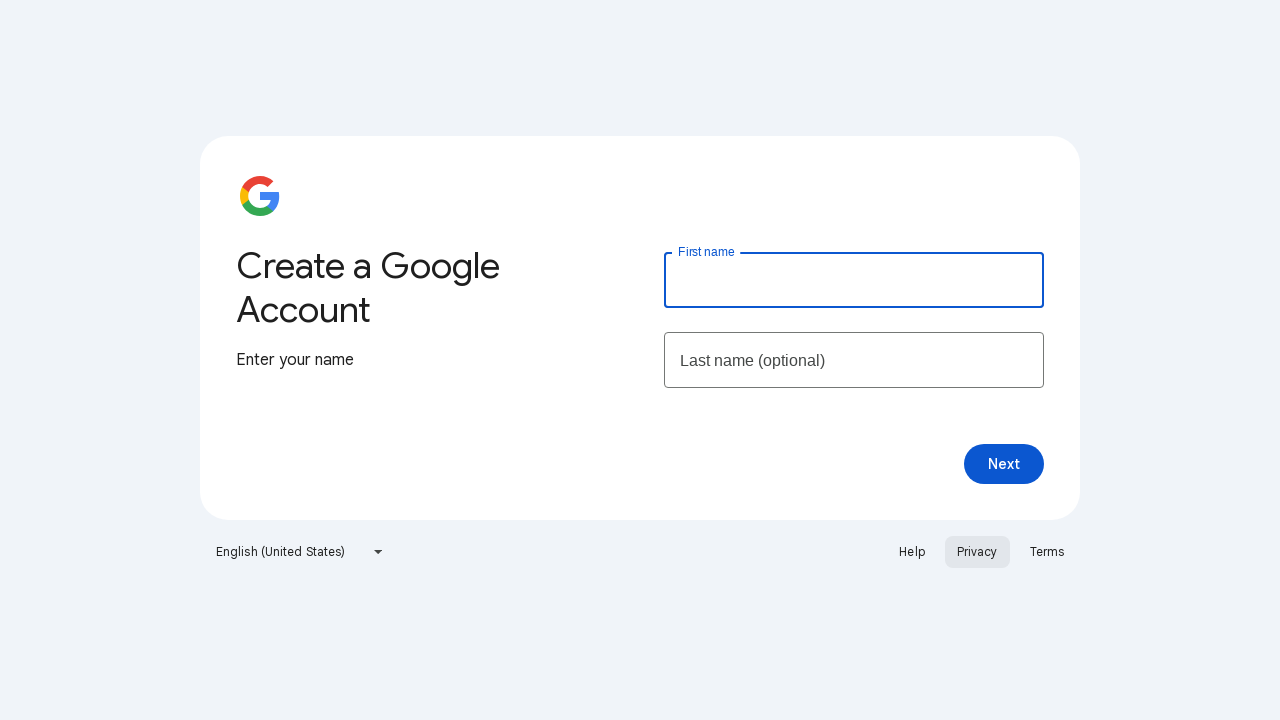